Tests getting CSS property value from subtitle element on YouTube homepage

Starting URL: https://www.youtube.com

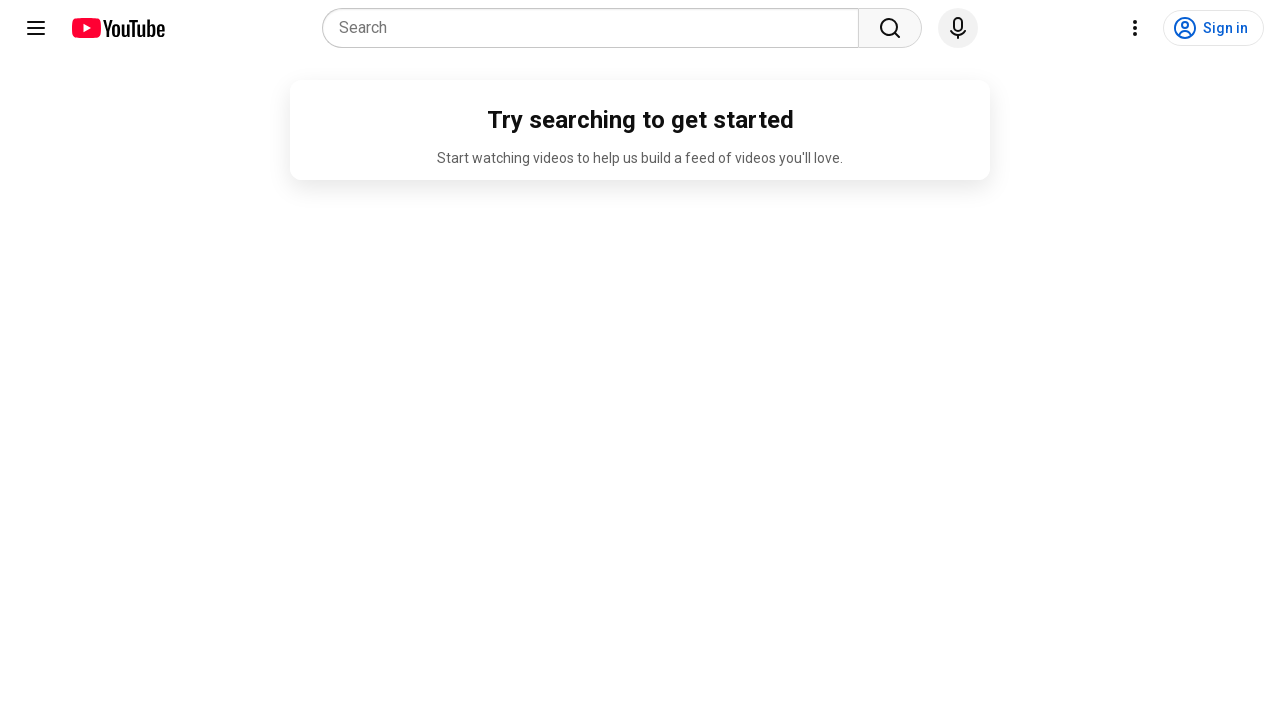

Navigated to YouTube homepage
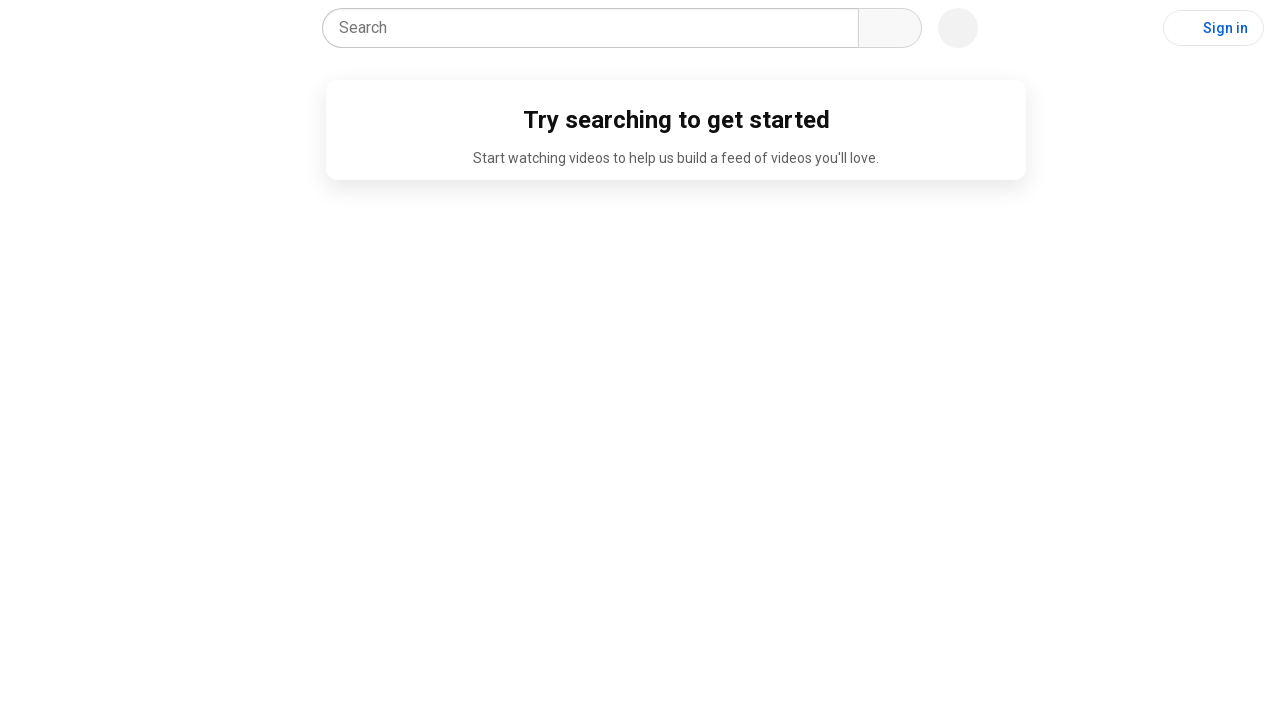

Located subtitle element using CSS selector #subtitle
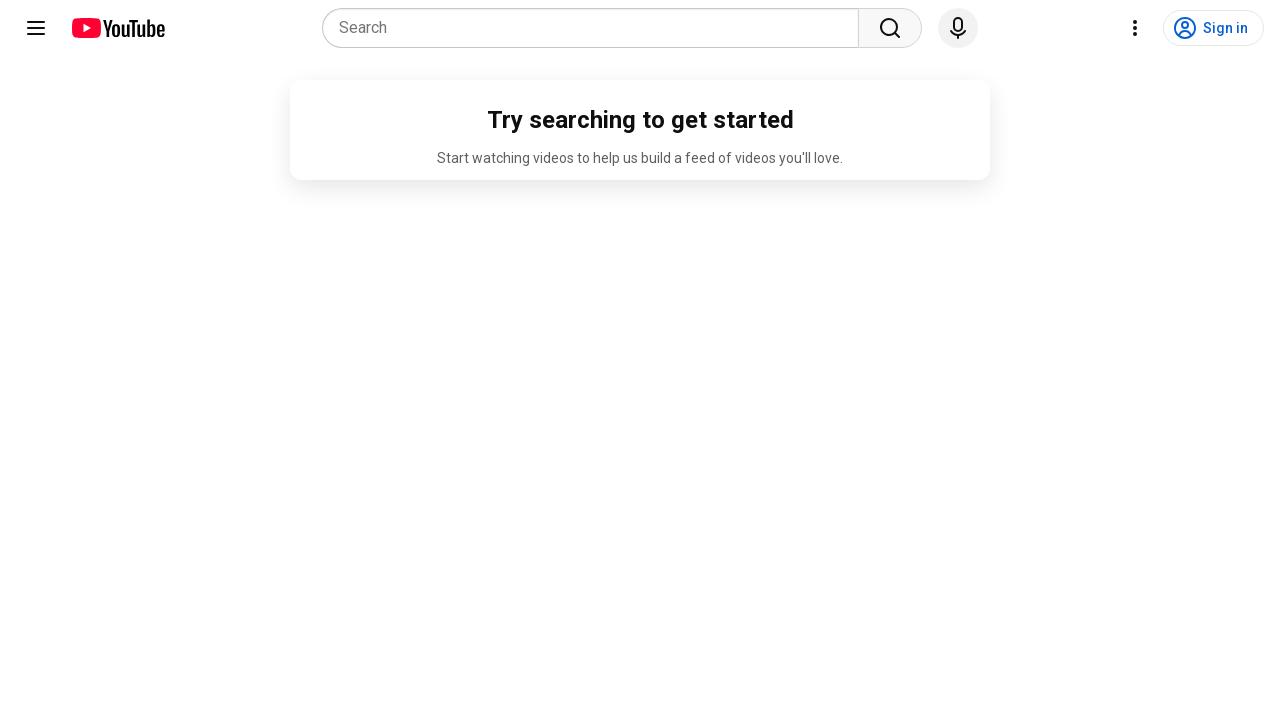

Retrieved computed CSS font-weight property value: 400
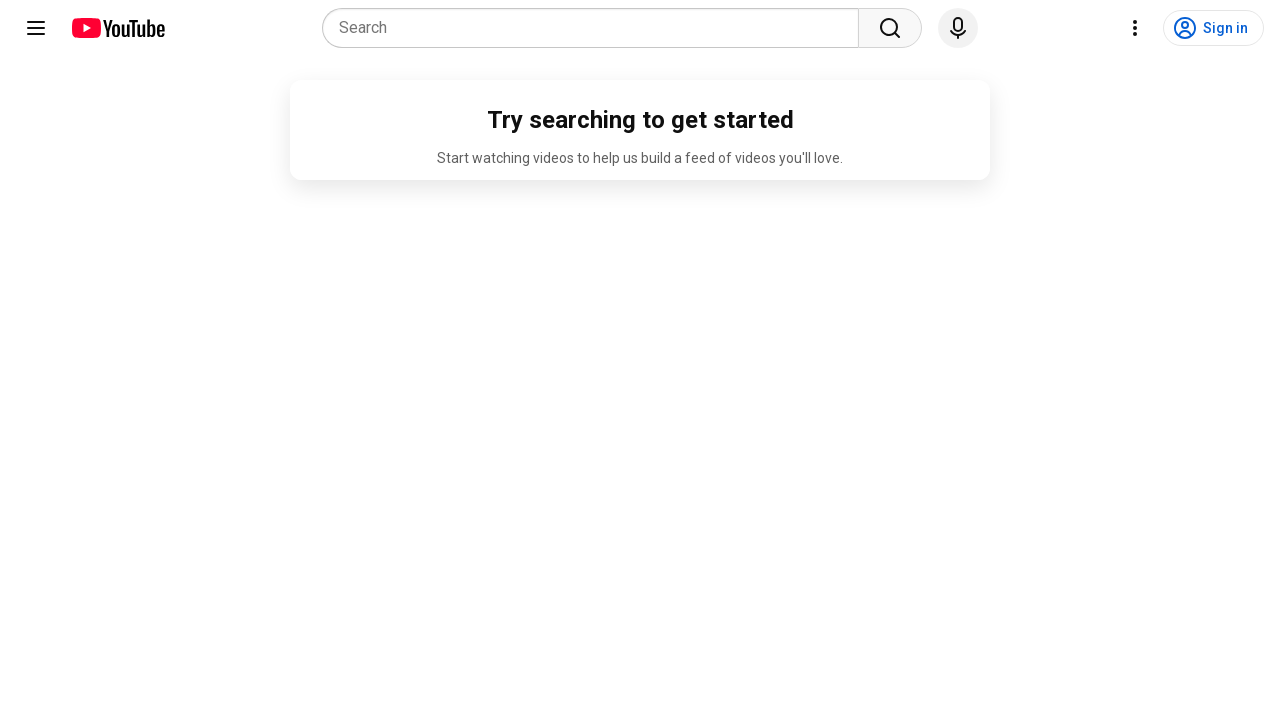

Assertion passed: font-weight equals '400'
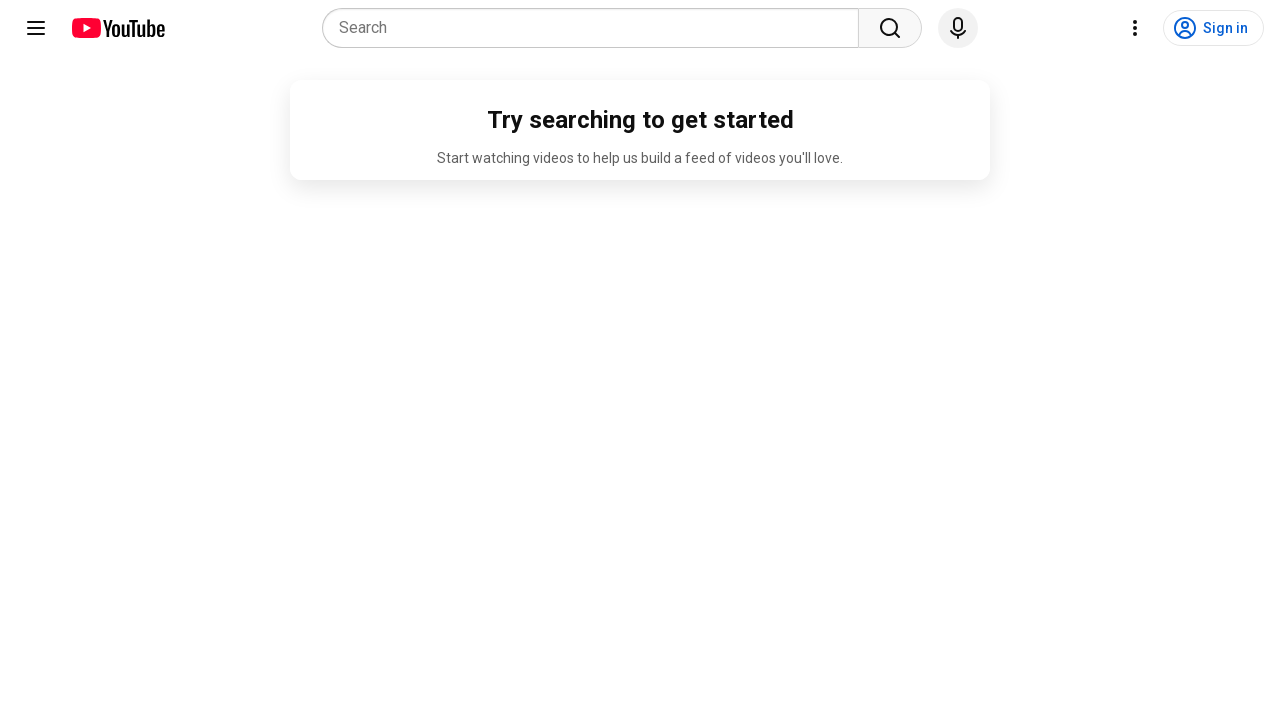

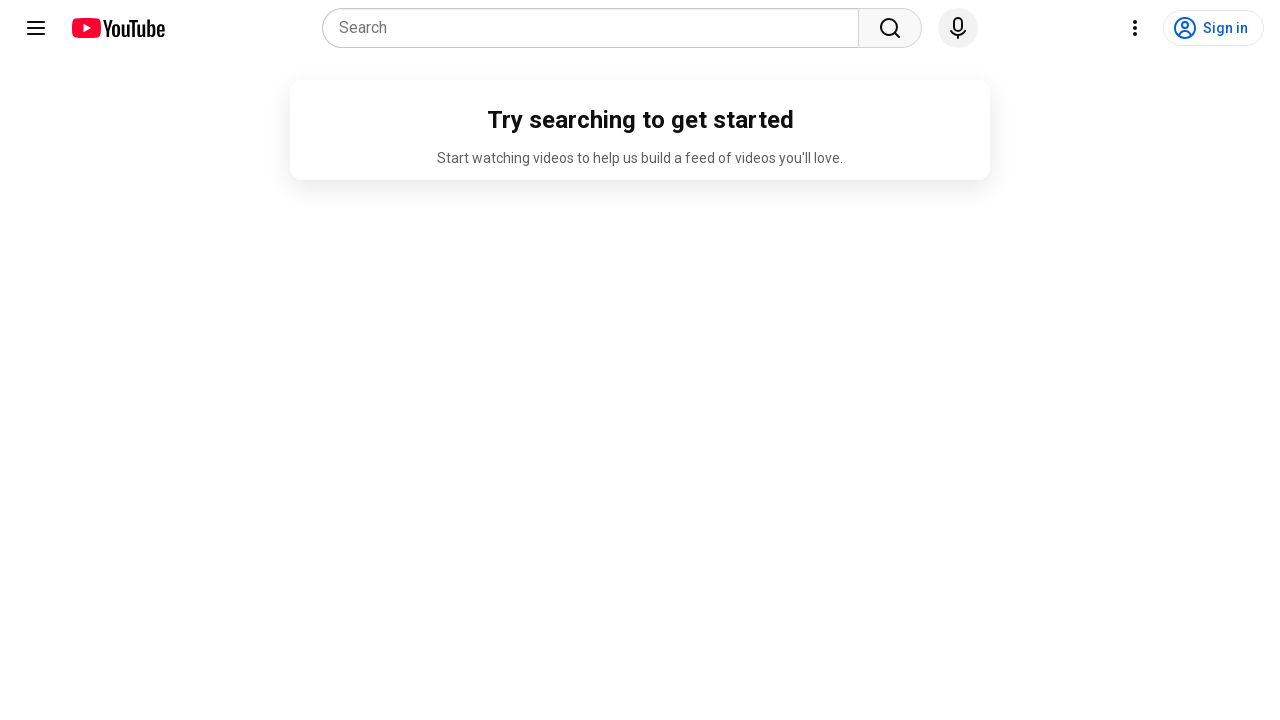